Opens YouTube and then uses JavaScript to open Google and Facebook in new tabs, then iterates through all windows

Starting URL: https://www.youtube.com

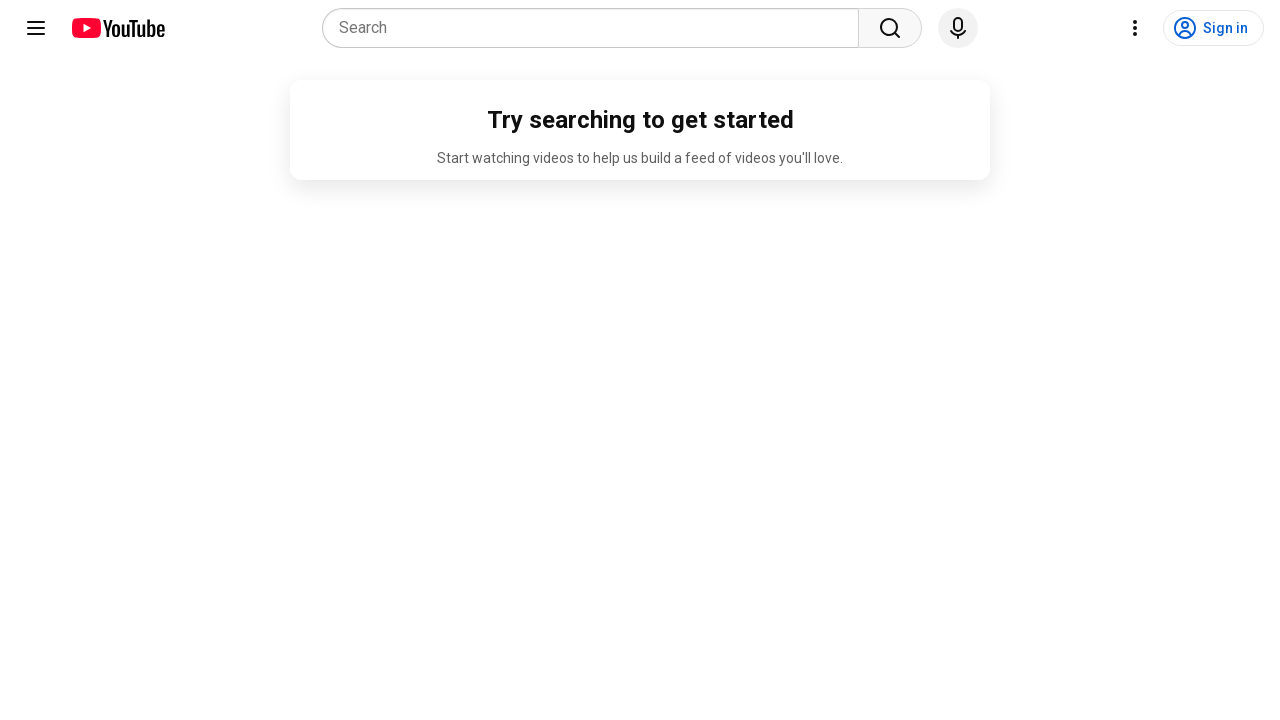

Opened Google in a new tab using JavaScript
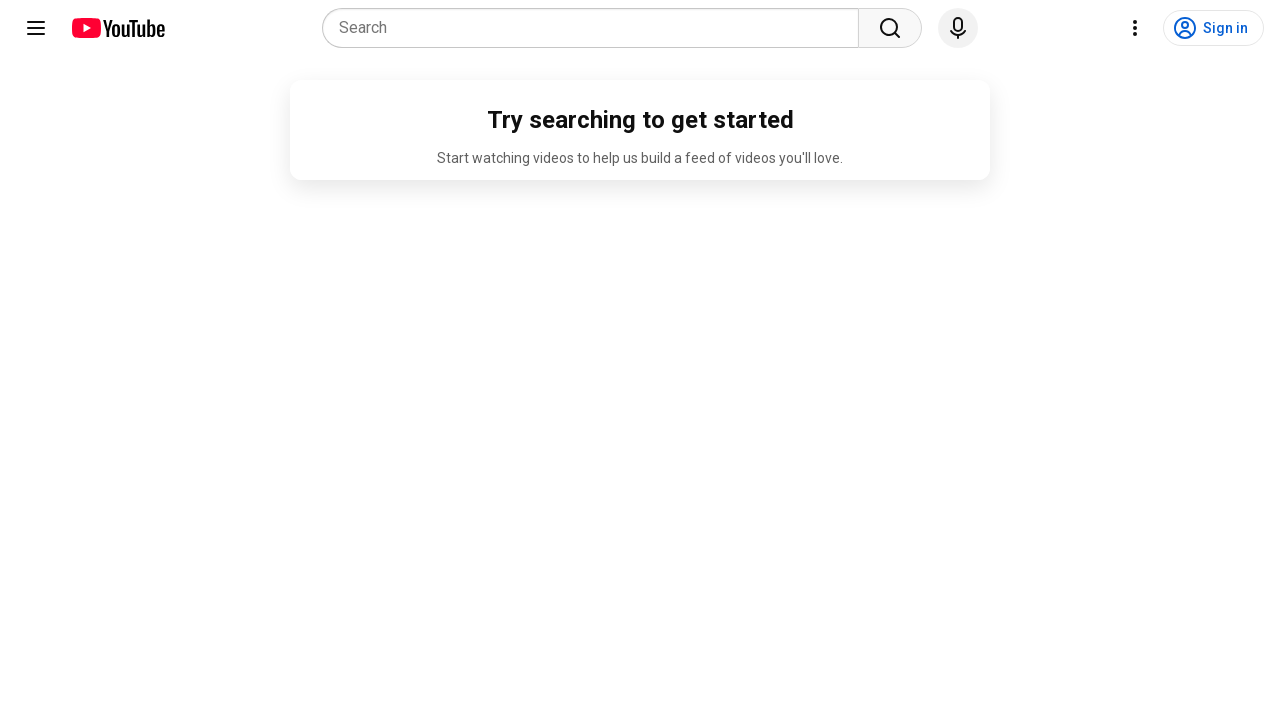

Opened Facebook in a new tab using JavaScript
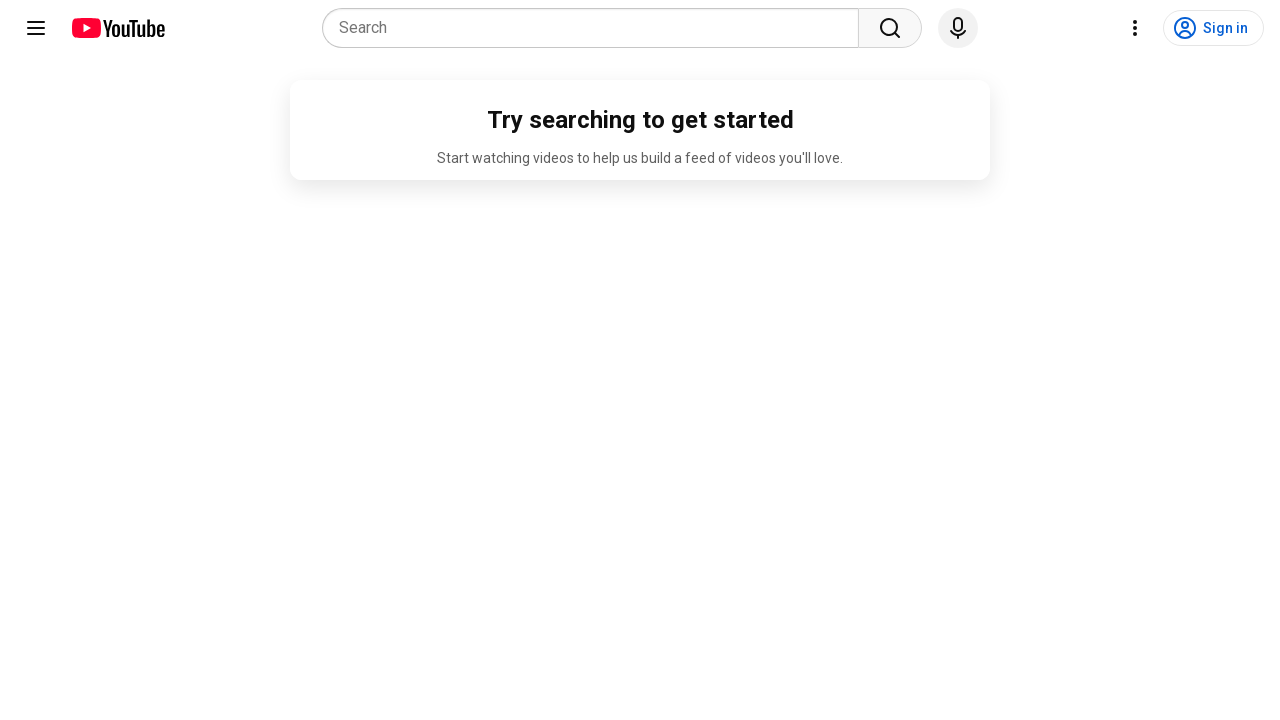

Retrieved all pages/tabs from context
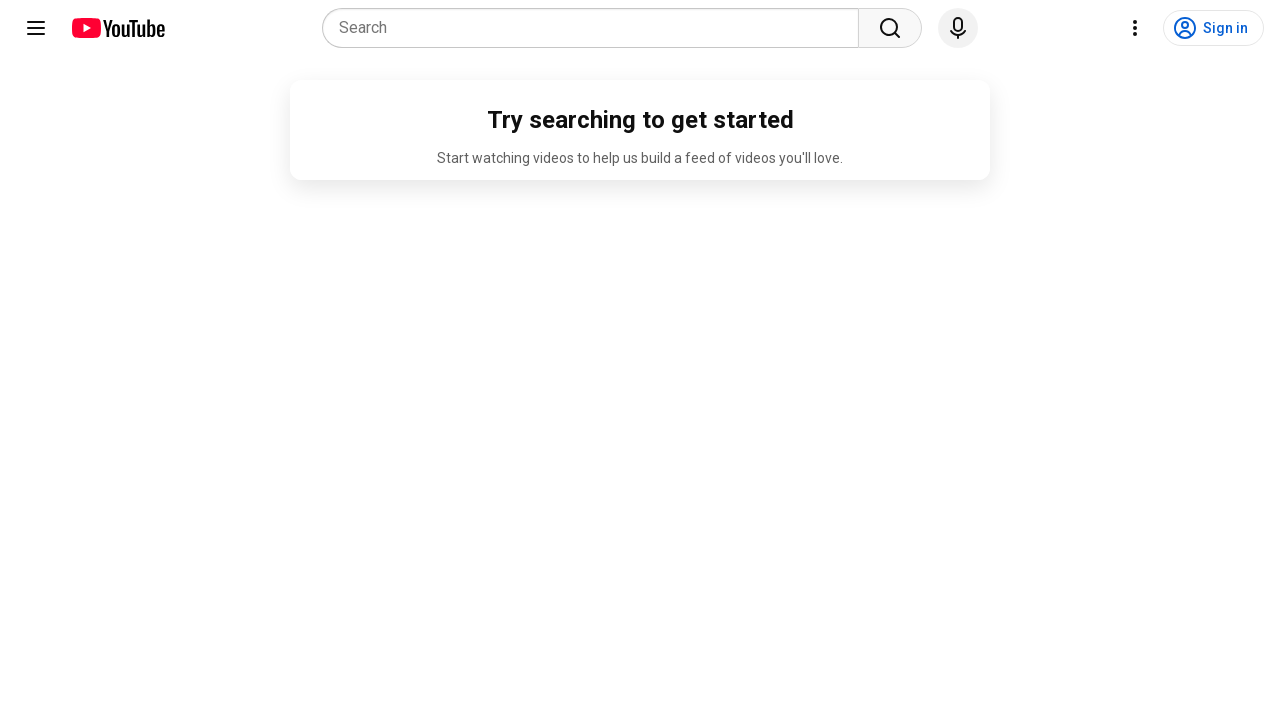

Switched to page with title: YouTube
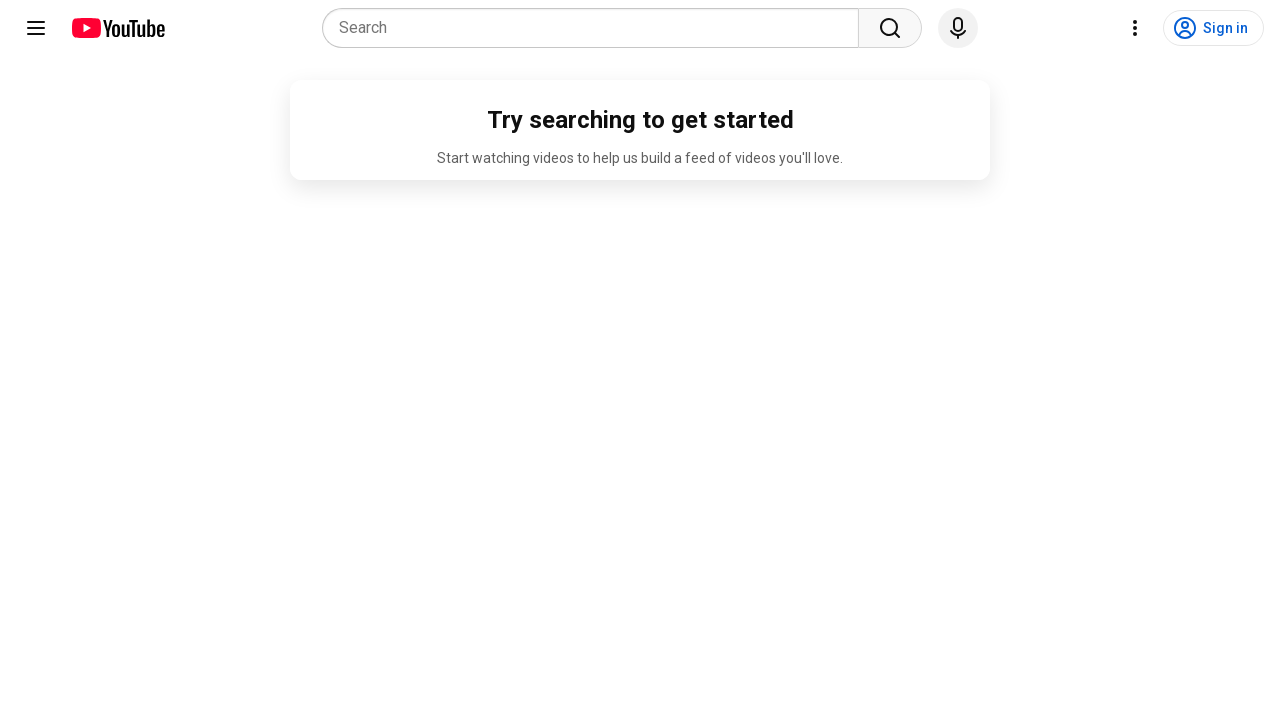

Printed page title: YouTube
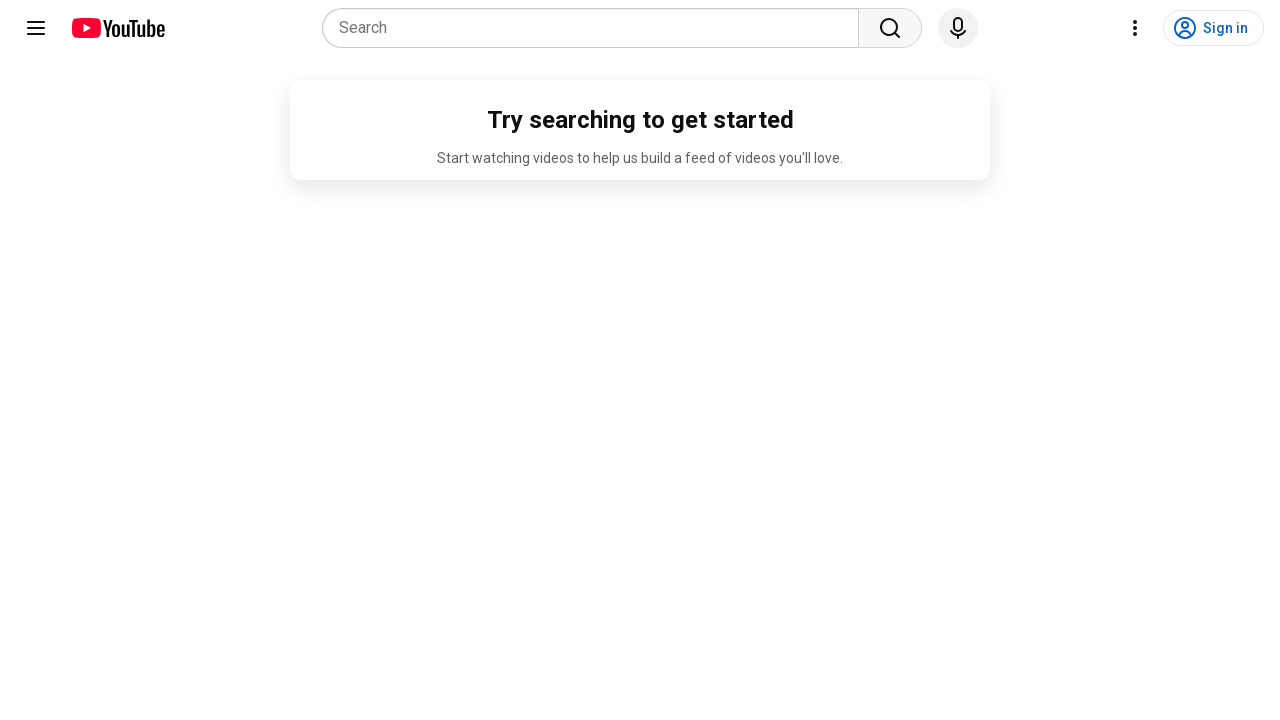

Switched to page with title: 
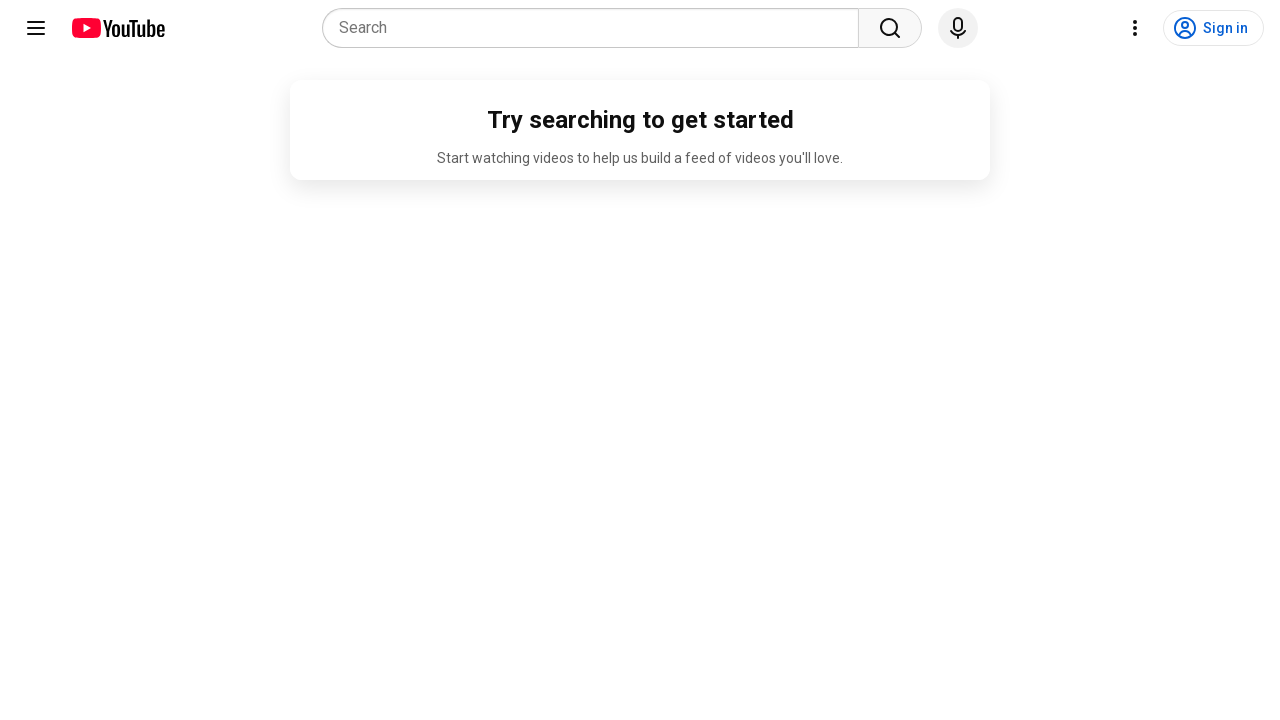

Printed page title: 
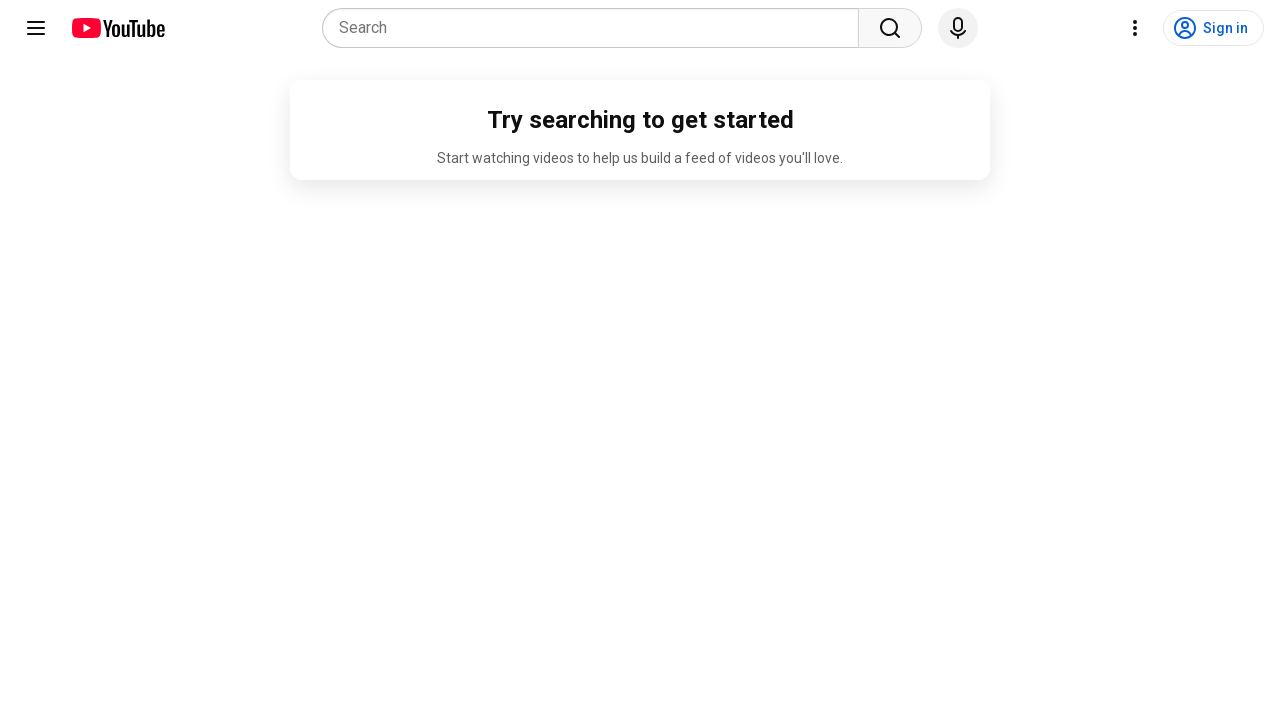

Switched to page with title: 
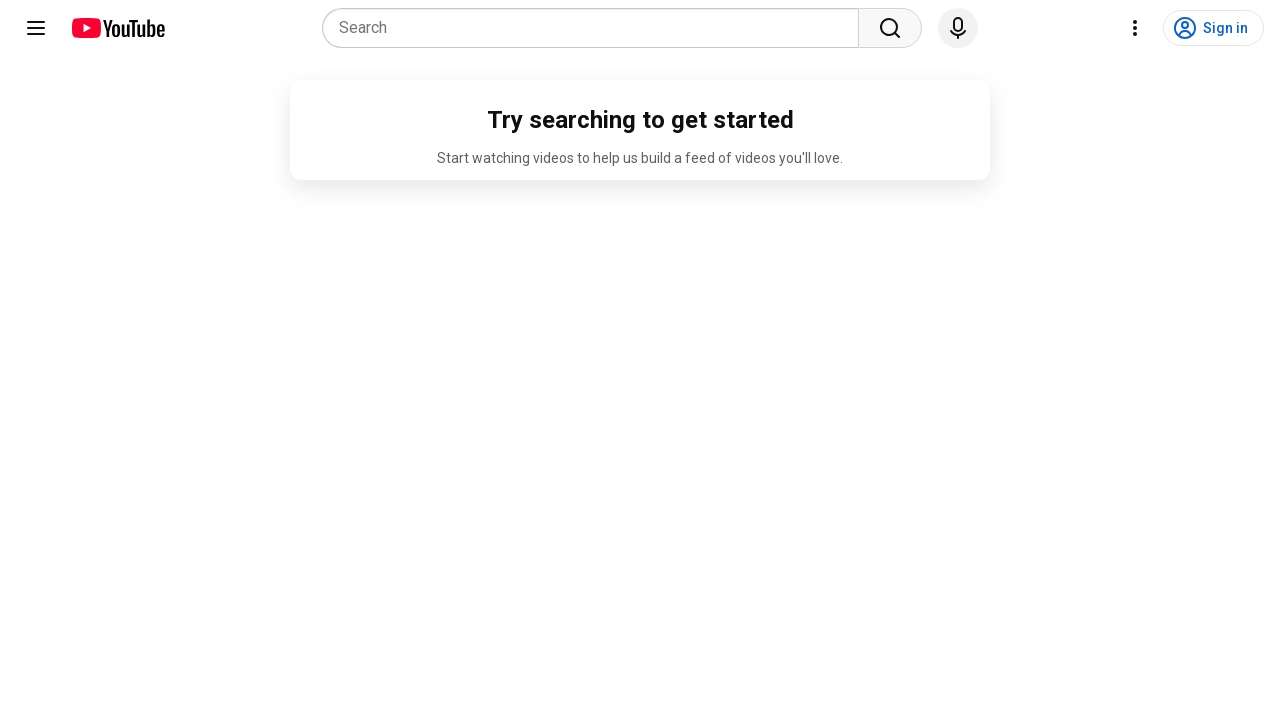

Printed page title: 
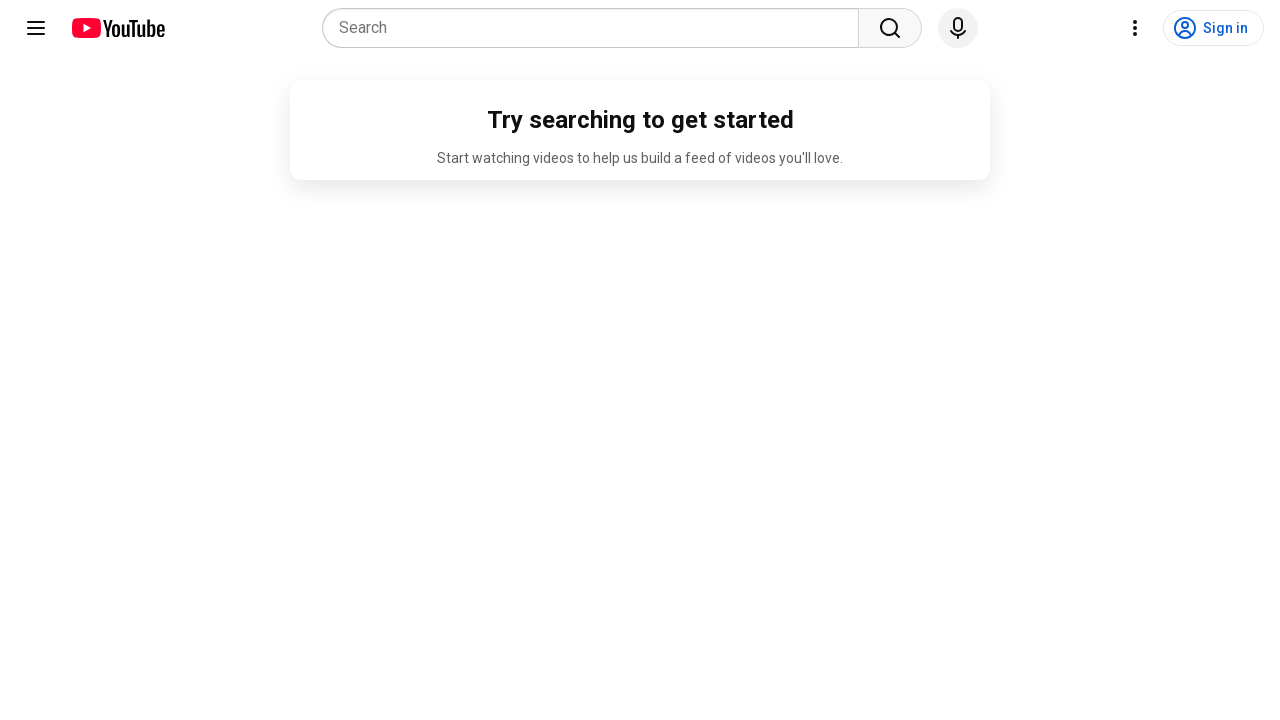

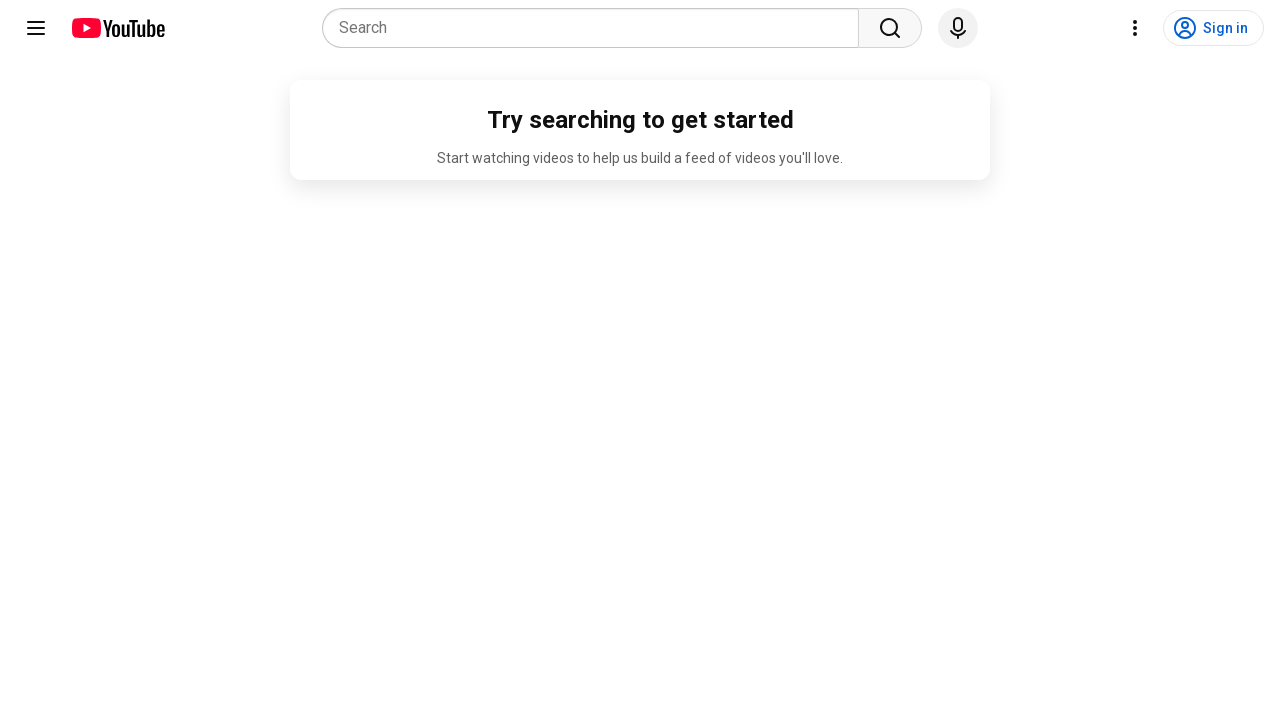